Tests opening footer column links in new tabs and switching between browser windows/tabs to verify they open correctly.

Starting URL: https://rahulshettyacademy.com/AutomationPractice/

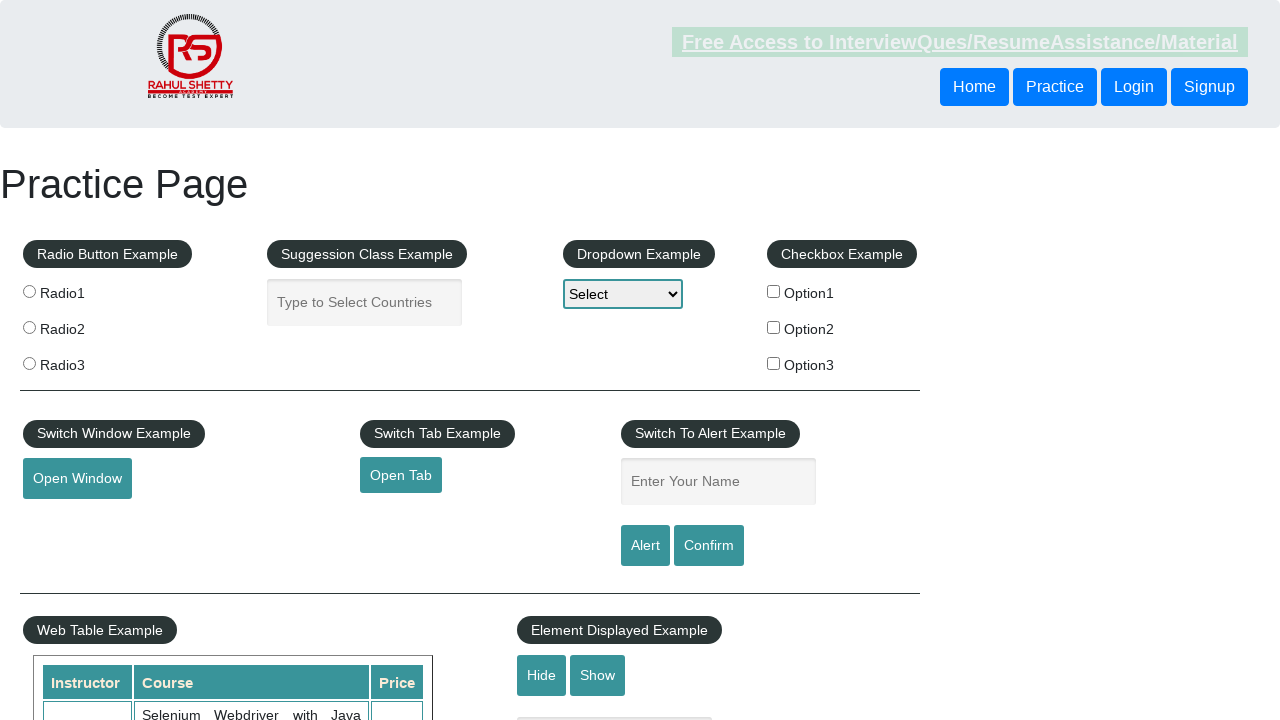

Footer section loaded
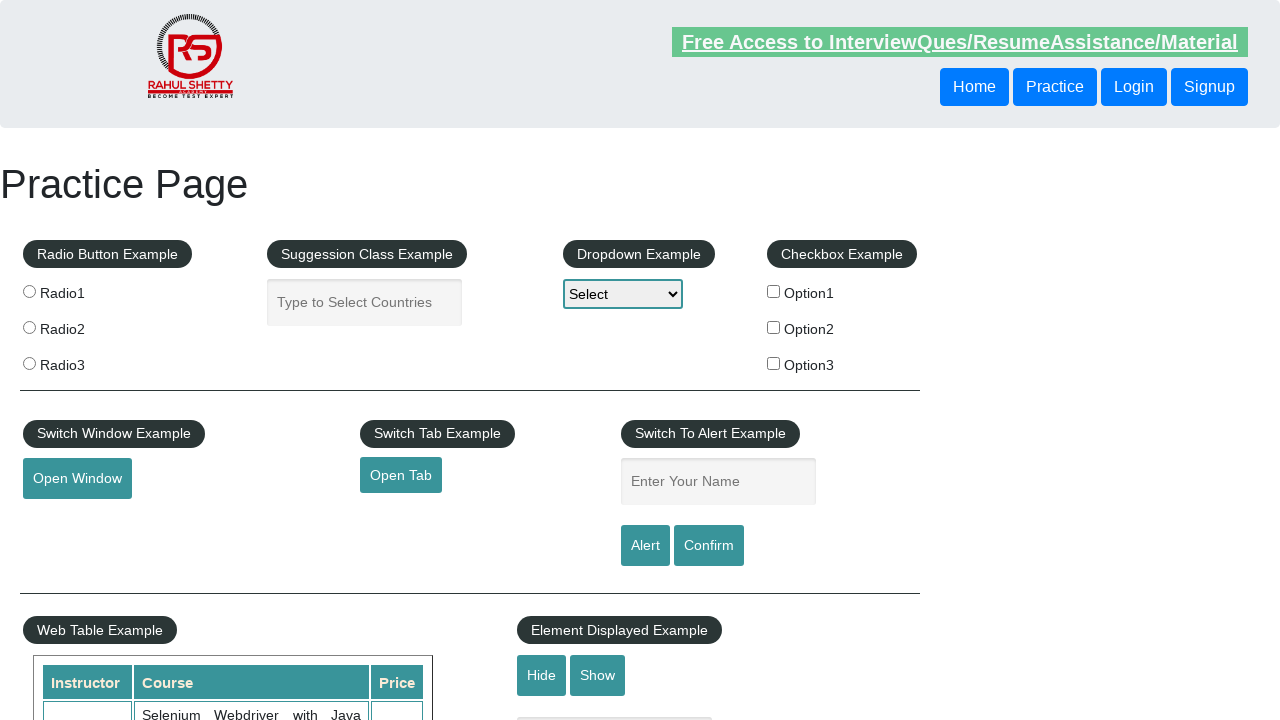

Located footer column links
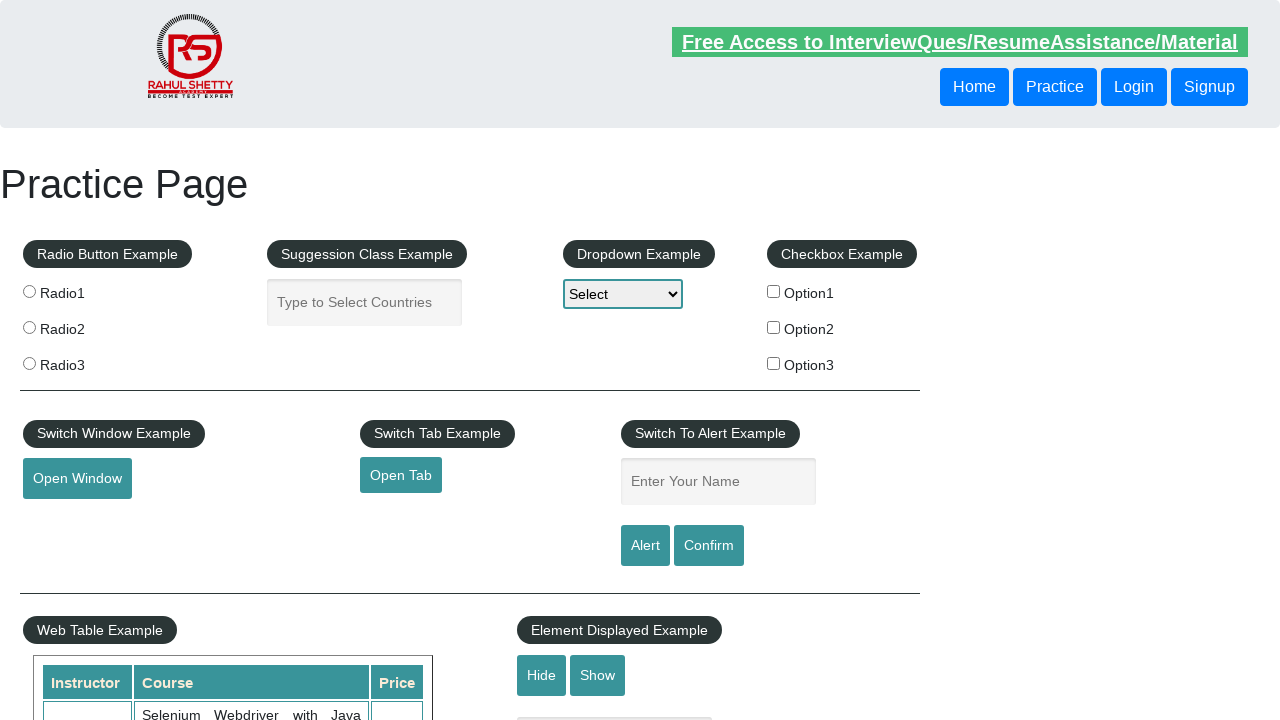

Found 5 links in footer column
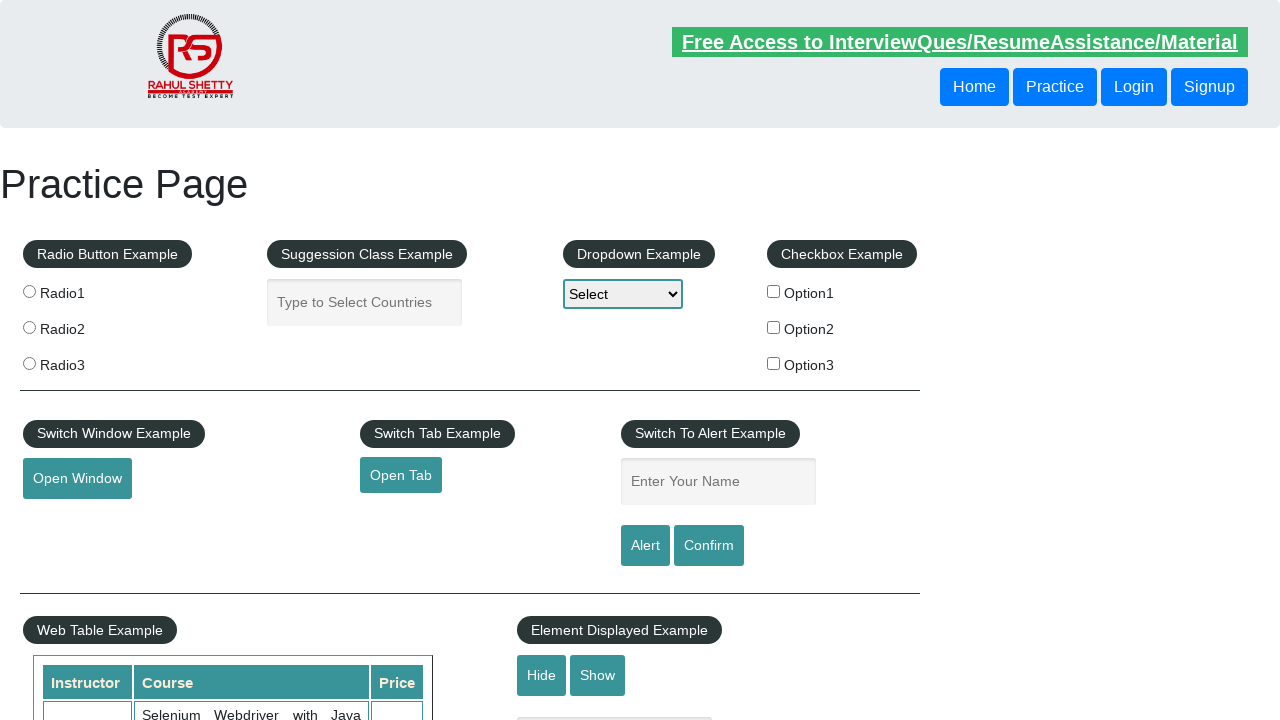

Retrieved footer link at index 1
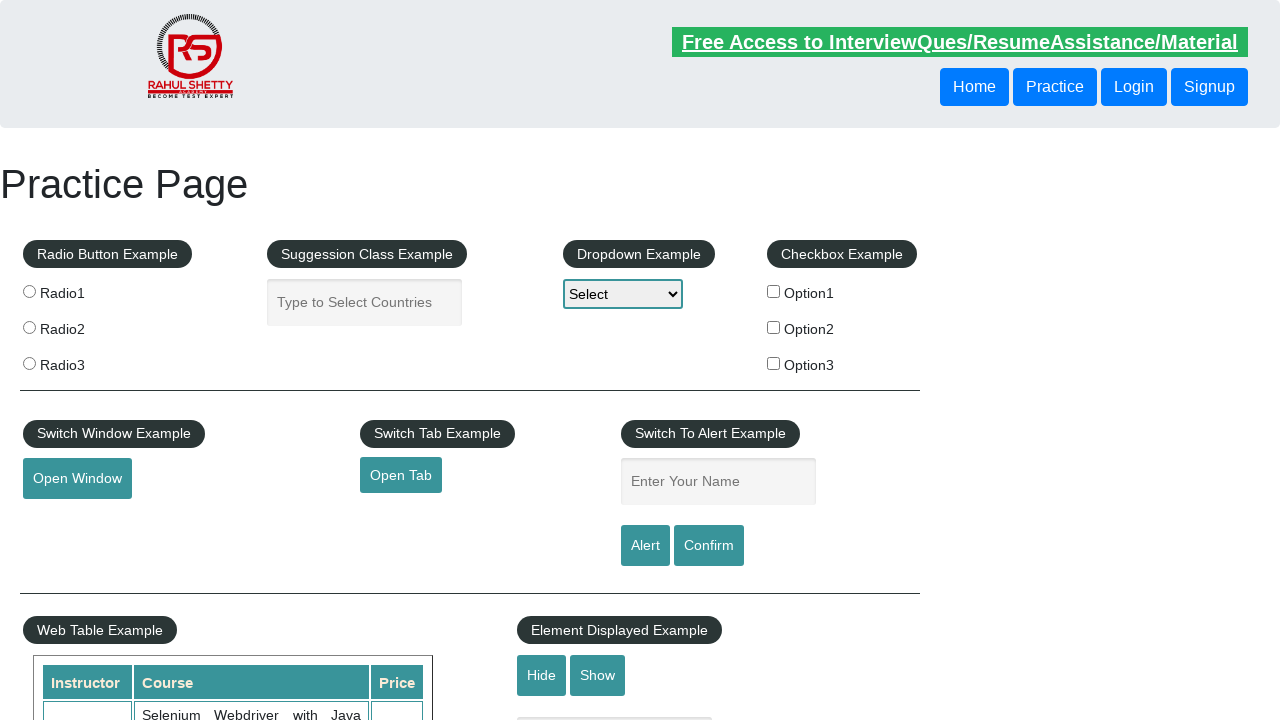

Opened footer link 1 in new tab using Ctrl+Click at (68, 520) on #gf-BIG table tbody tr td:first-child ul a >> nth=1
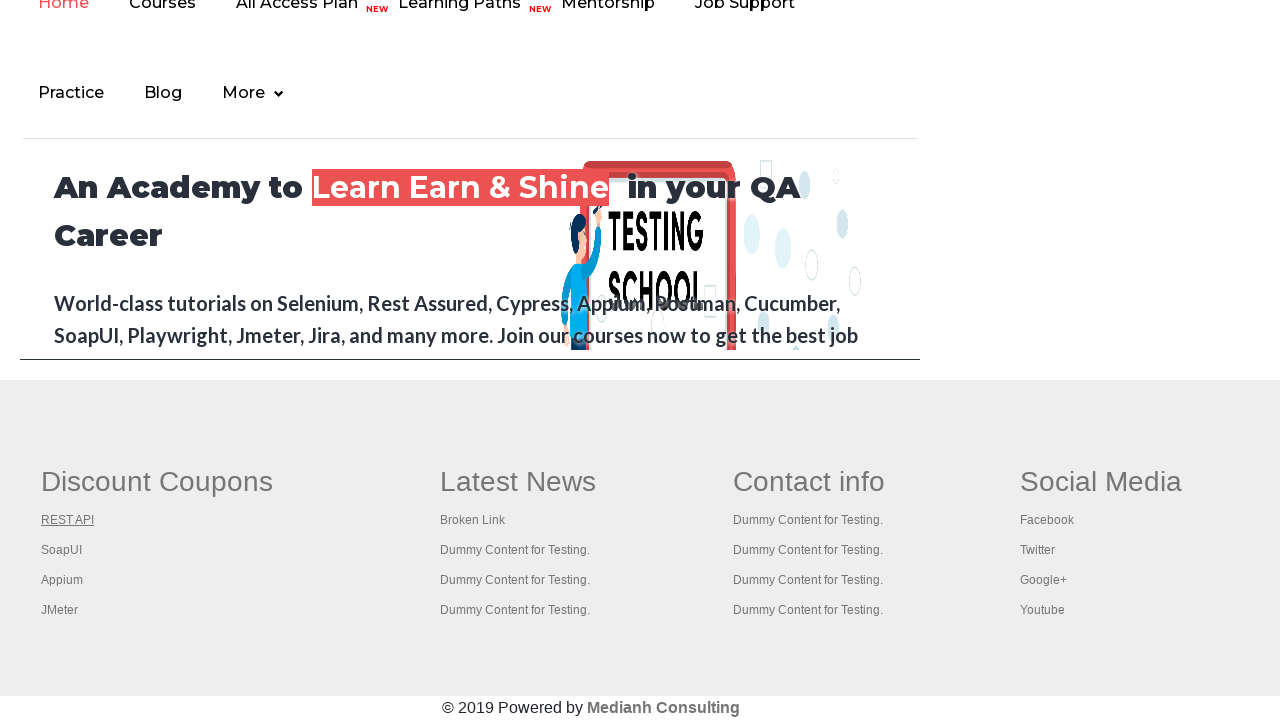

Waited for new tab to open after link 1
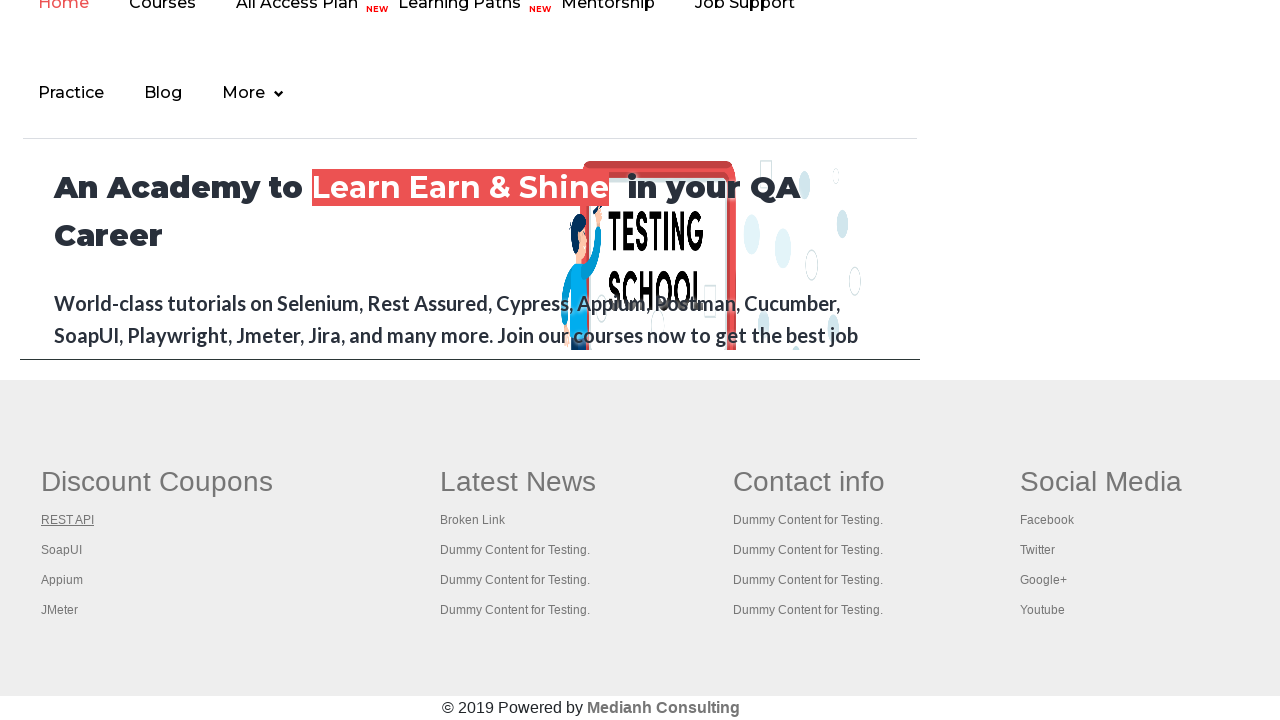

Retrieved footer link at index 2
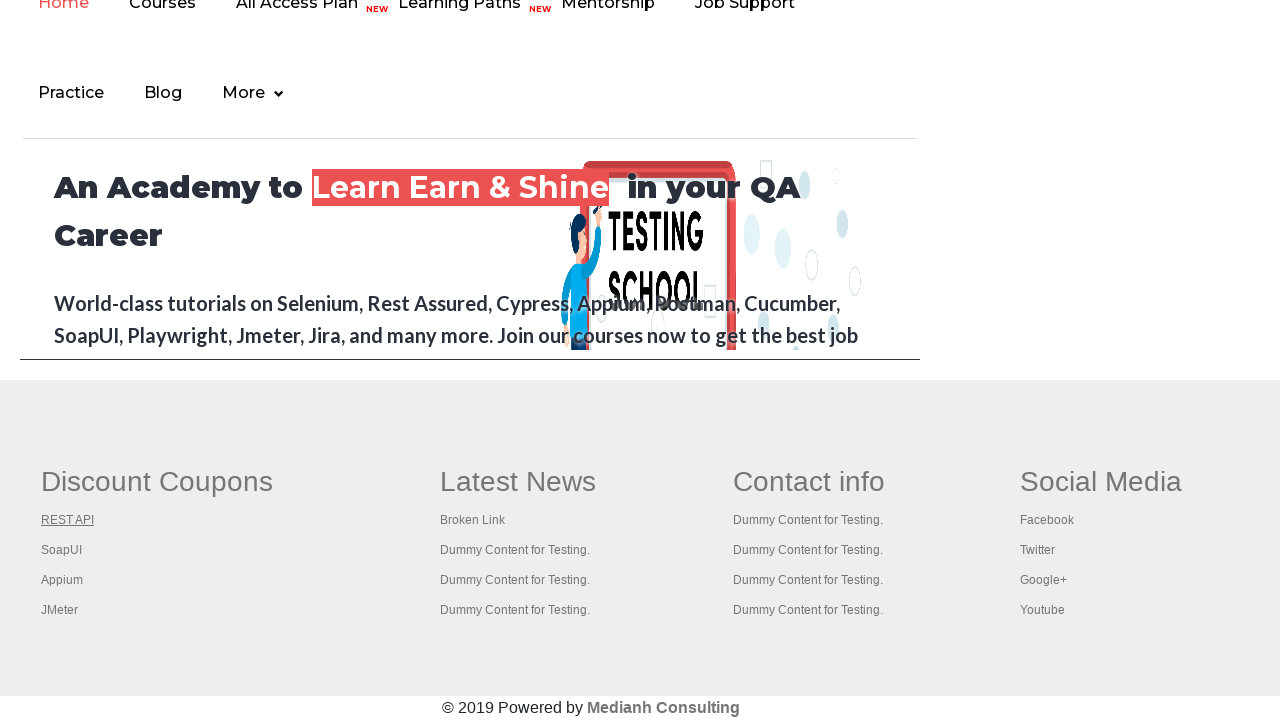

Opened footer link 2 in new tab using Ctrl+Click at (62, 550) on #gf-BIG table tbody tr td:first-child ul a >> nth=2
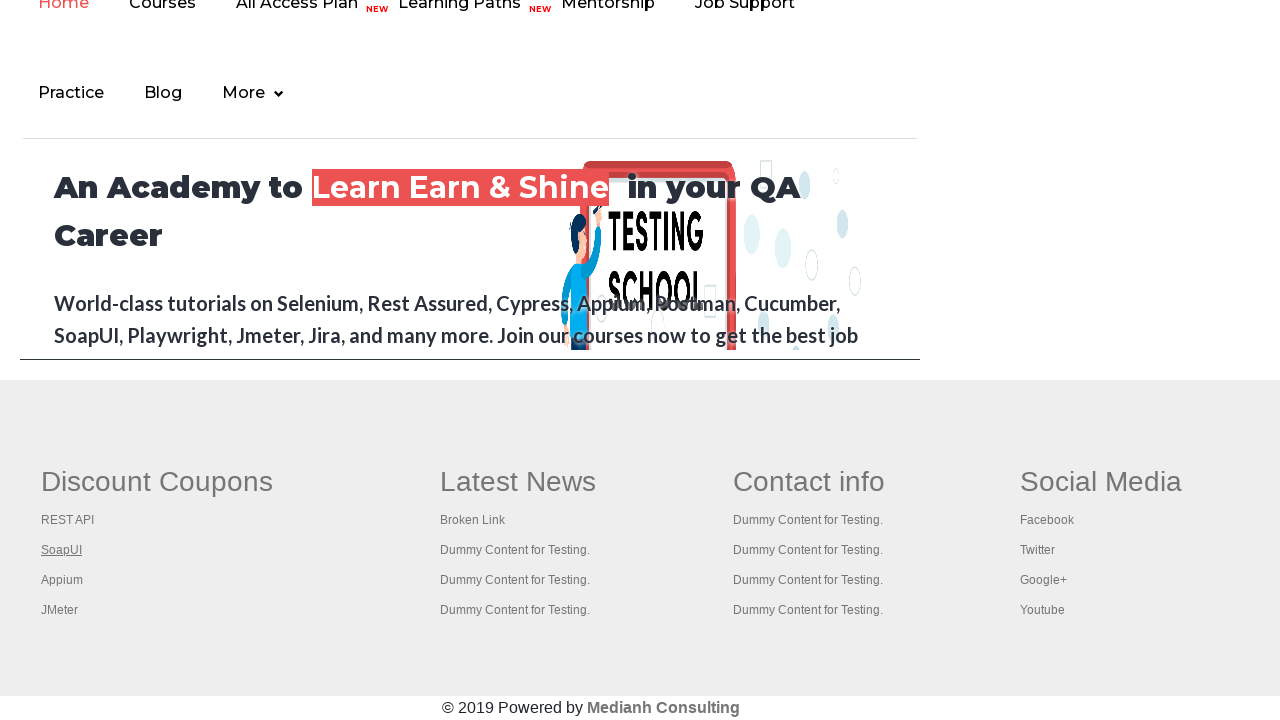

Waited for new tab to open after link 2
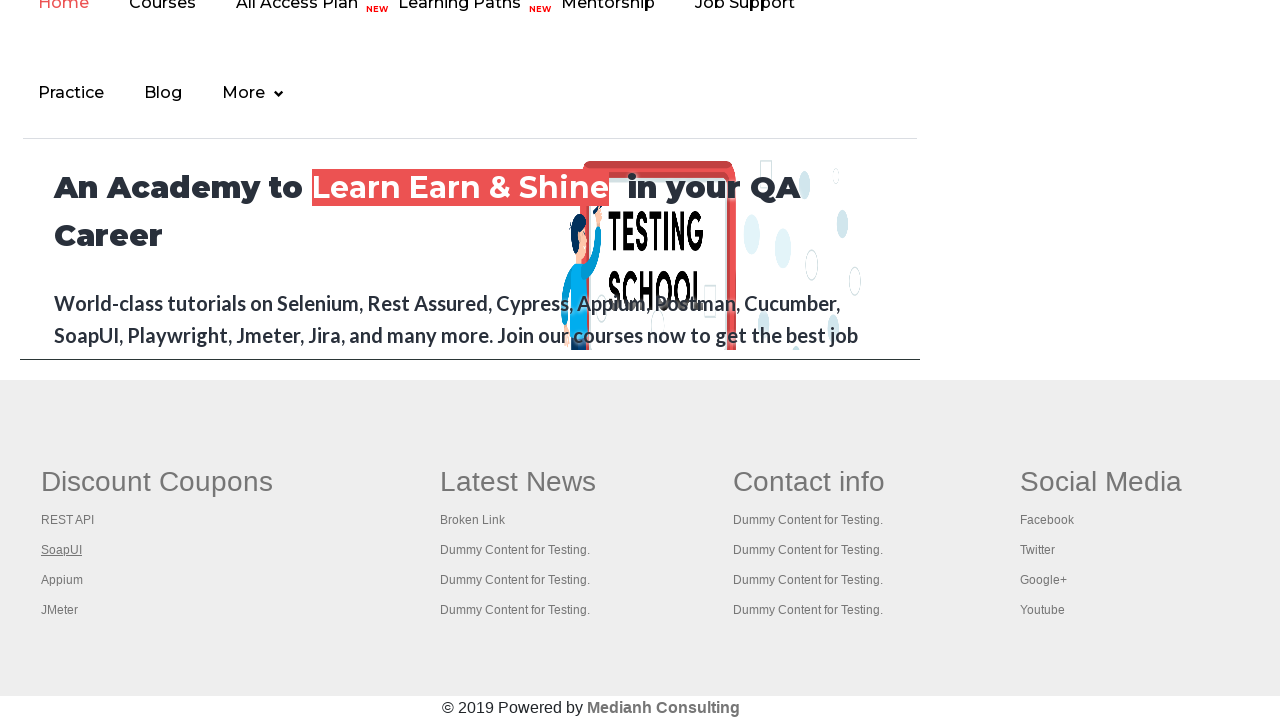

Retrieved footer link at index 3
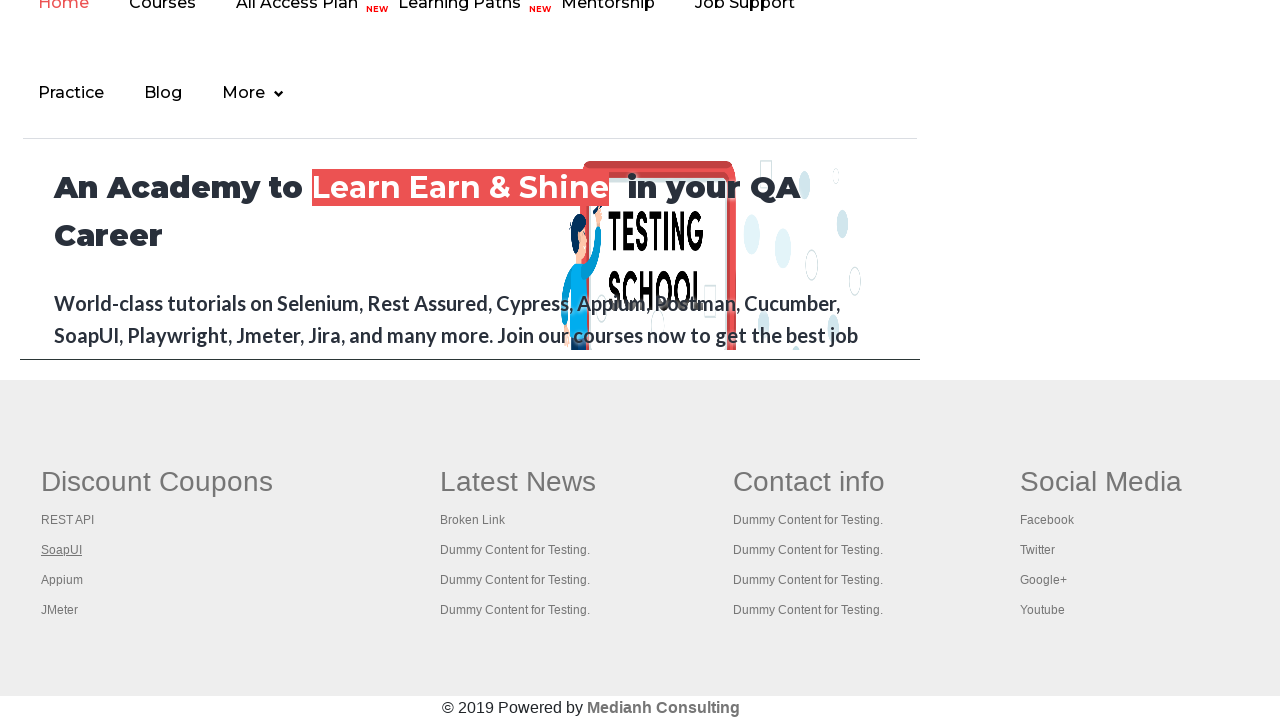

Opened footer link 3 in new tab using Ctrl+Click at (62, 580) on #gf-BIG table tbody tr td:first-child ul a >> nth=3
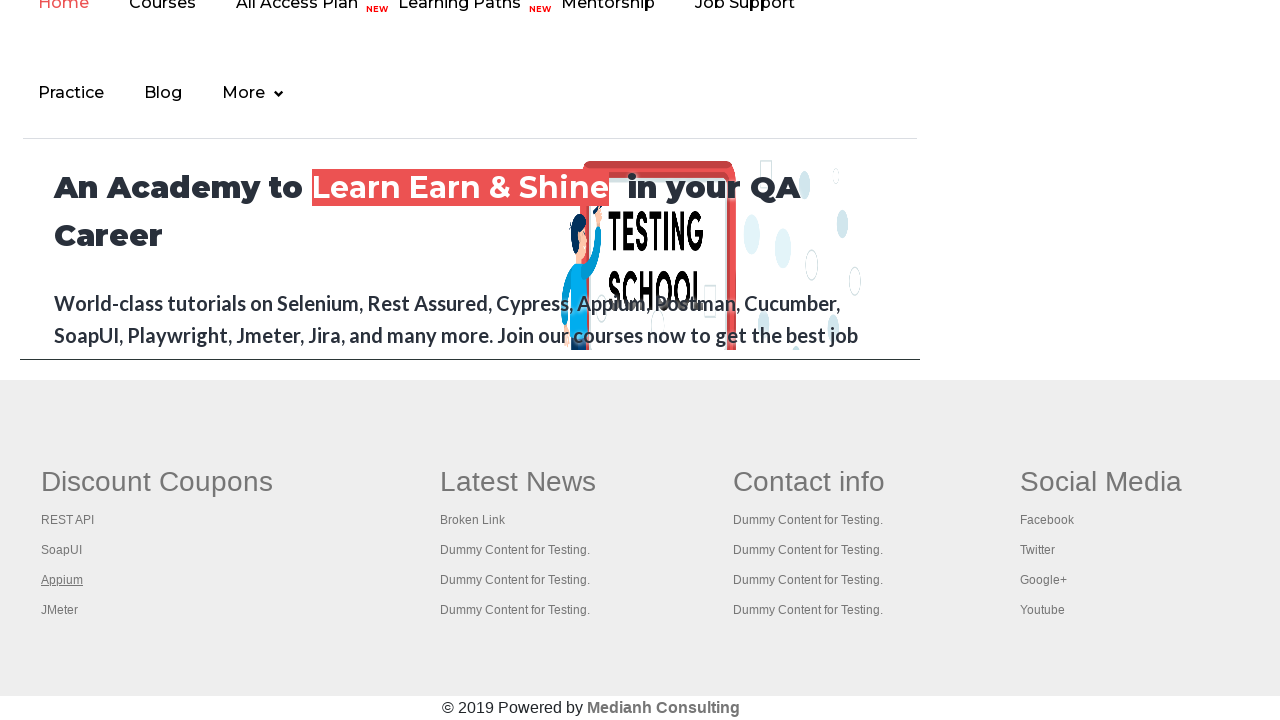

Waited for new tab to open after link 3
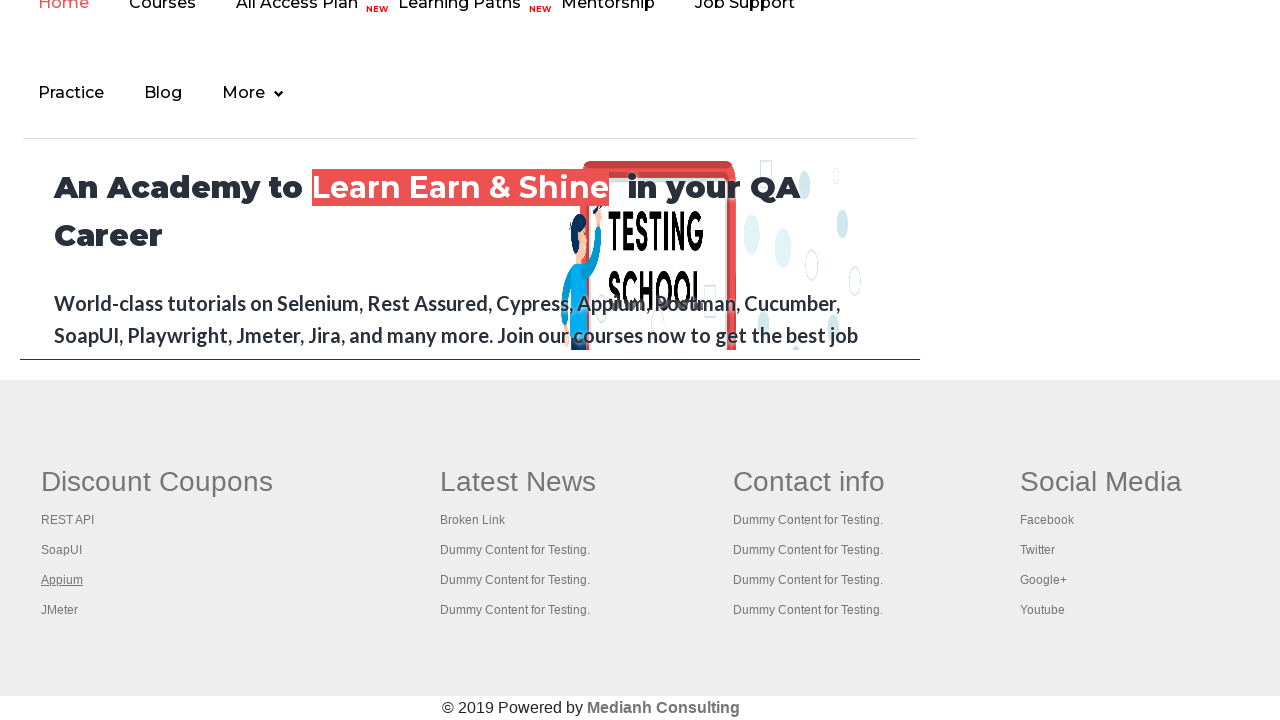

Retrieved footer link at index 4
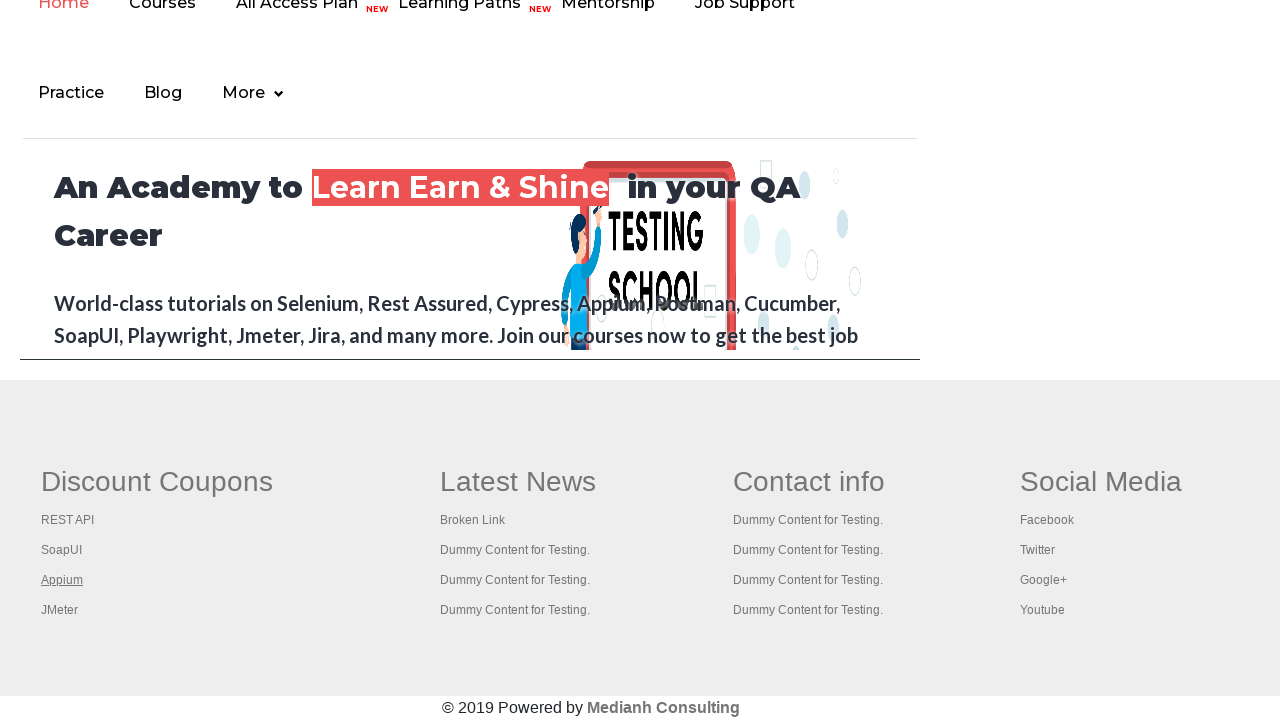

Opened footer link 4 in new tab using Ctrl+Click at (60, 610) on #gf-BIG table tbody tr td:first-child ul a >> nth=4
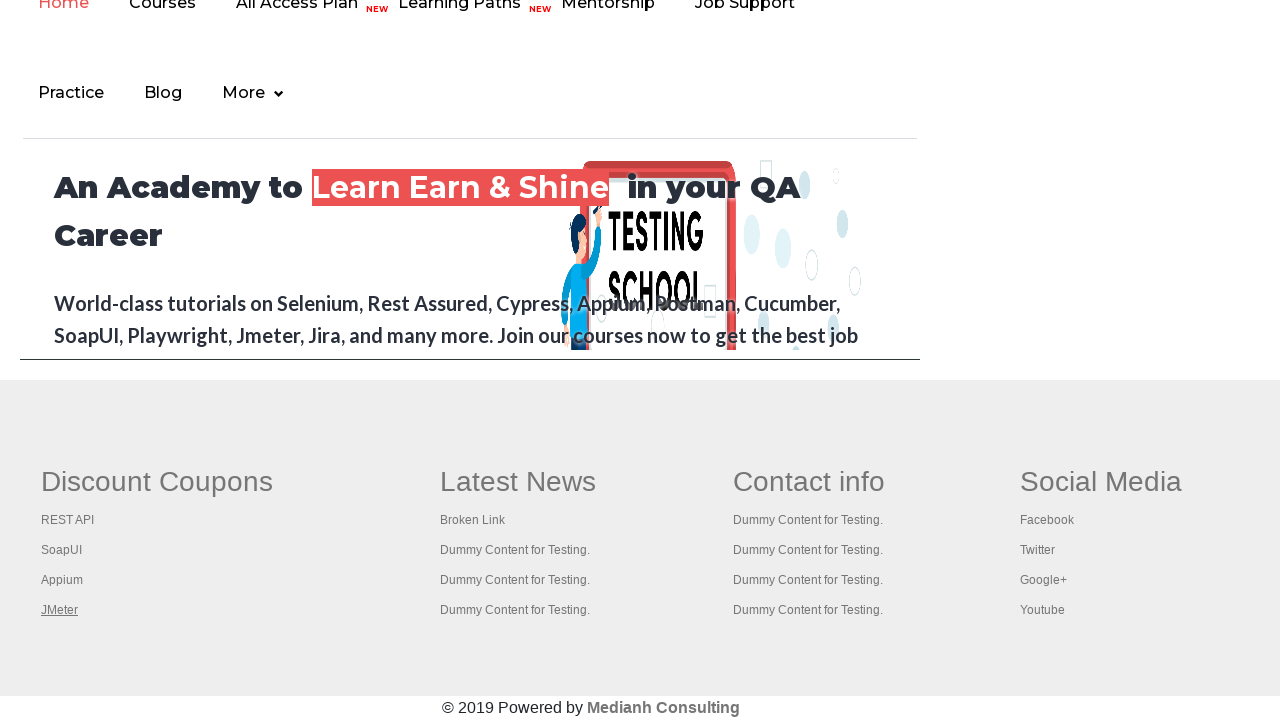

Waited for new tab to open after link 4
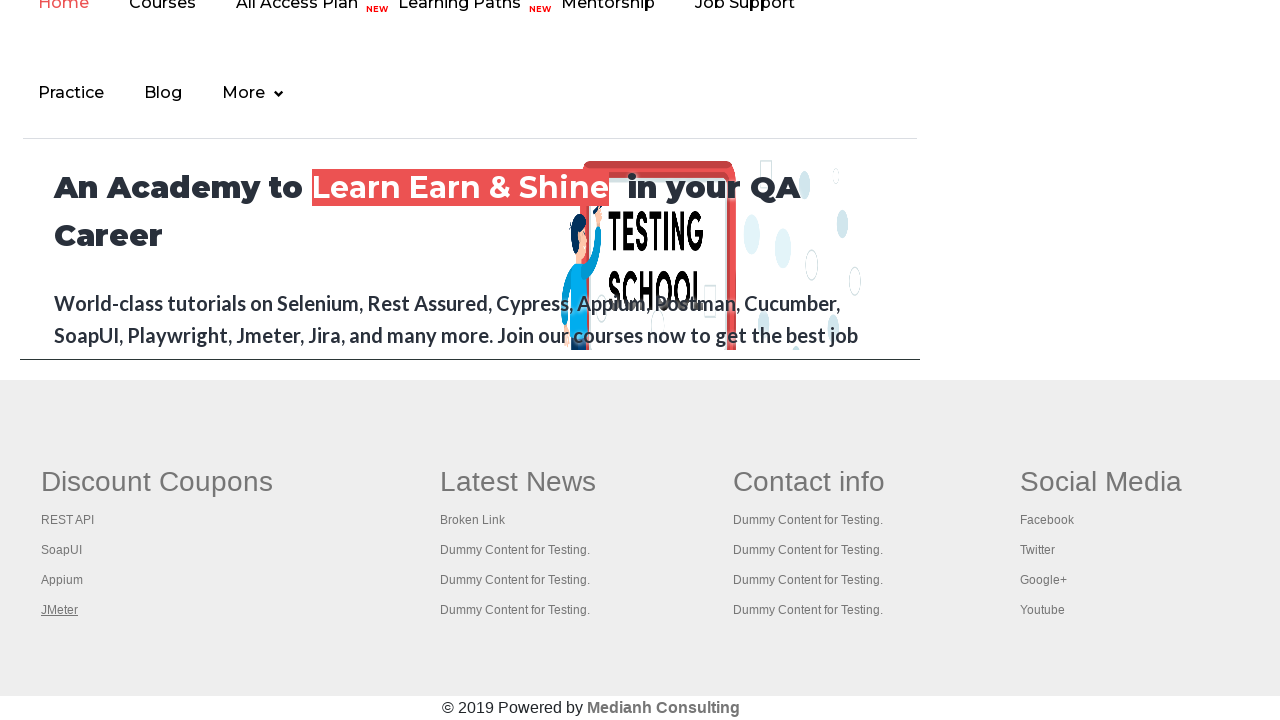

Retrieved all open pages/tabs (5 total)
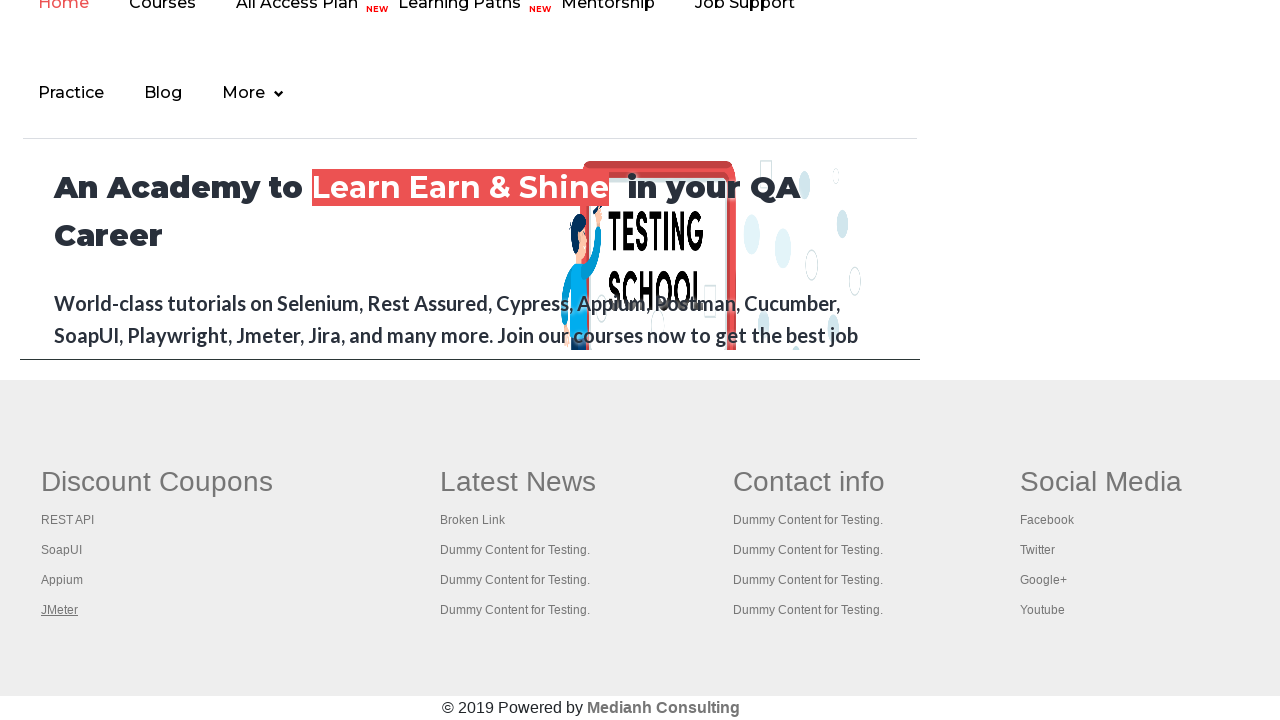

Switched to a new tab to verify it opened
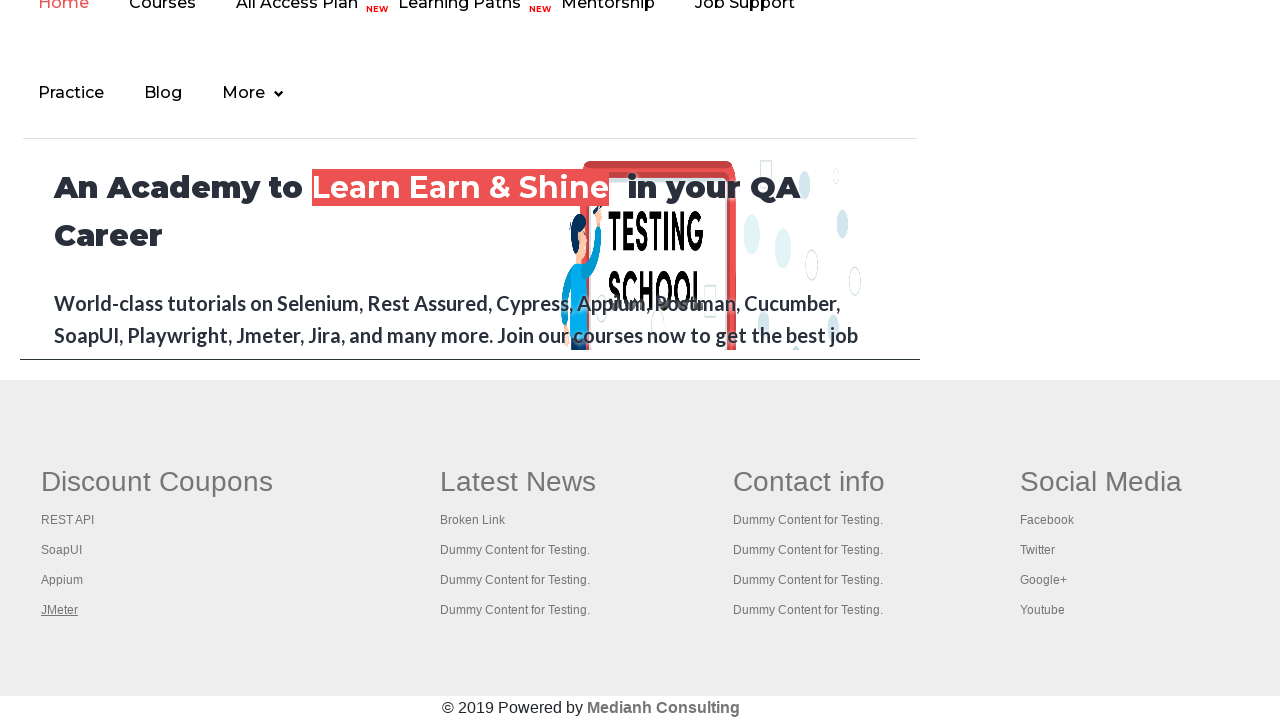

Page loaded successfully
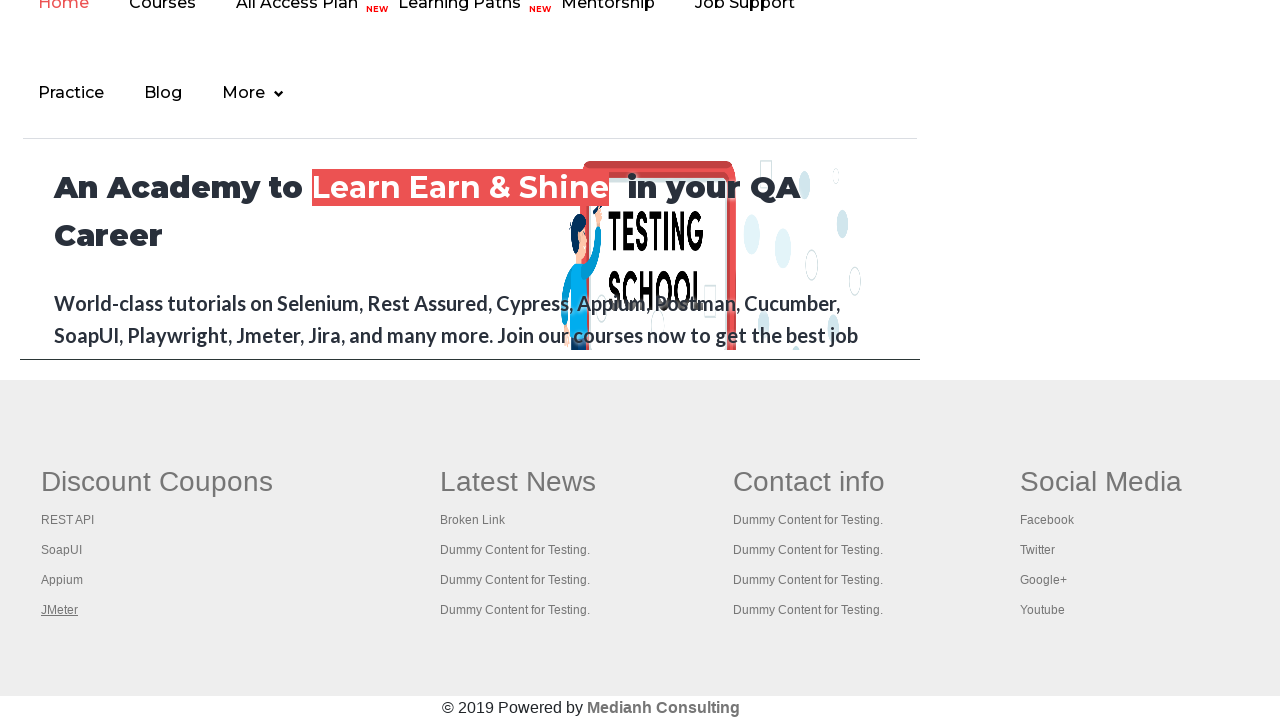

Switched to a new tab to verify it opened
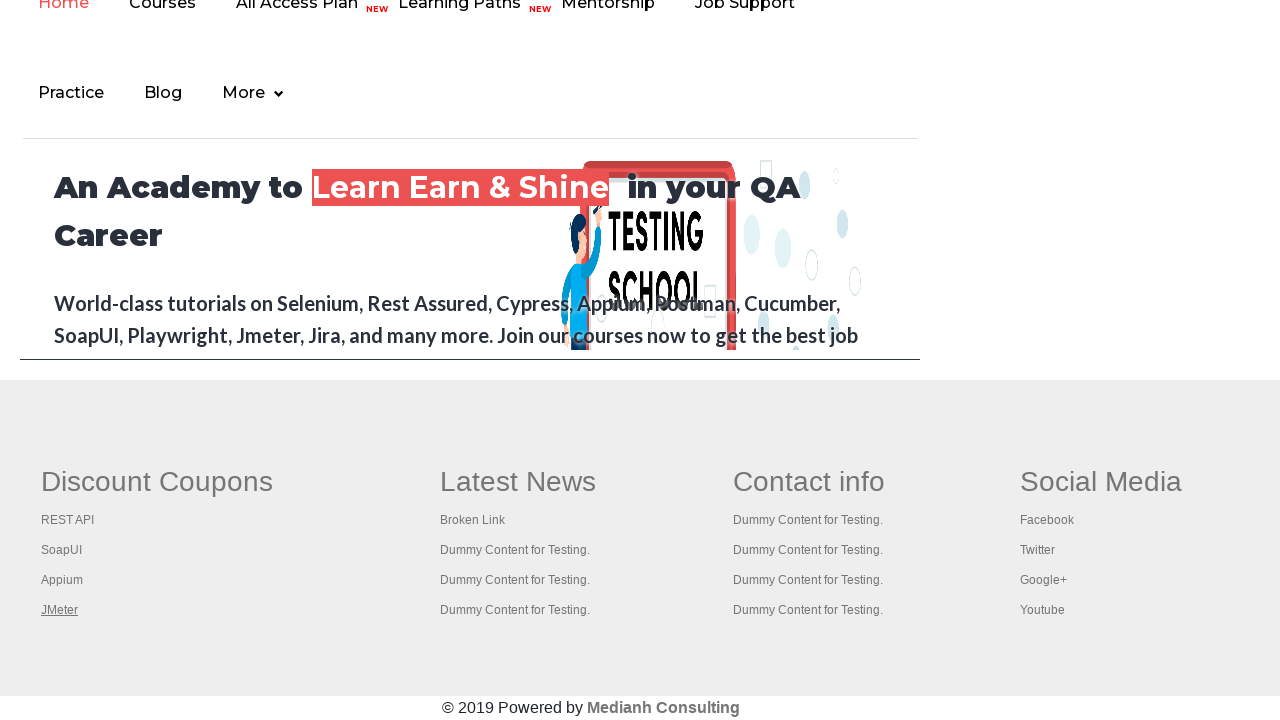

Page loaded successfully
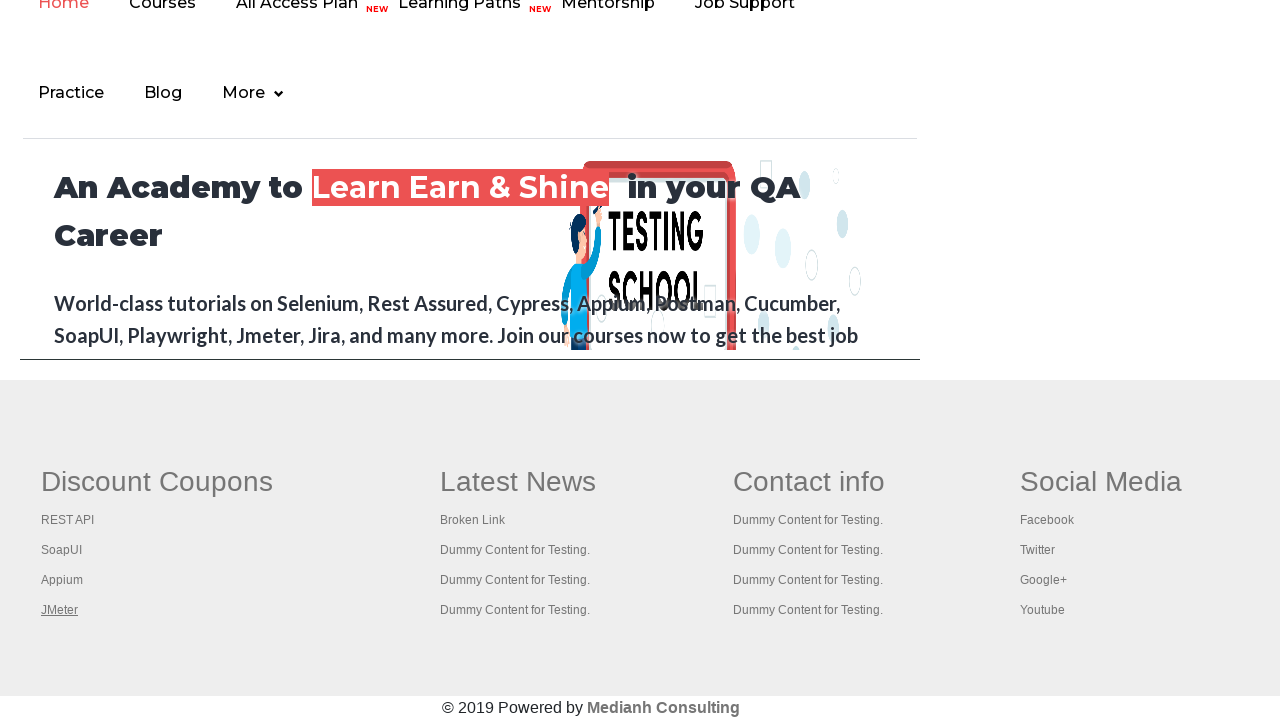

Switched to a new tab to verify it opened
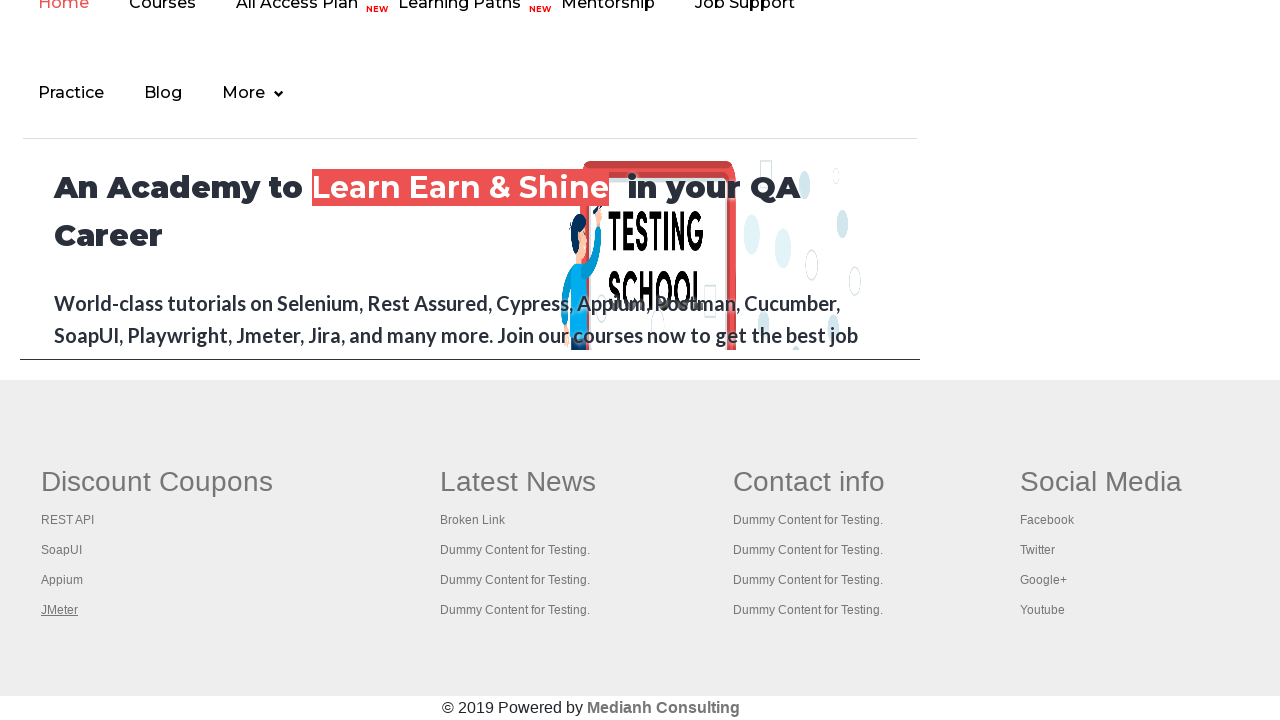

Page loaded successfully
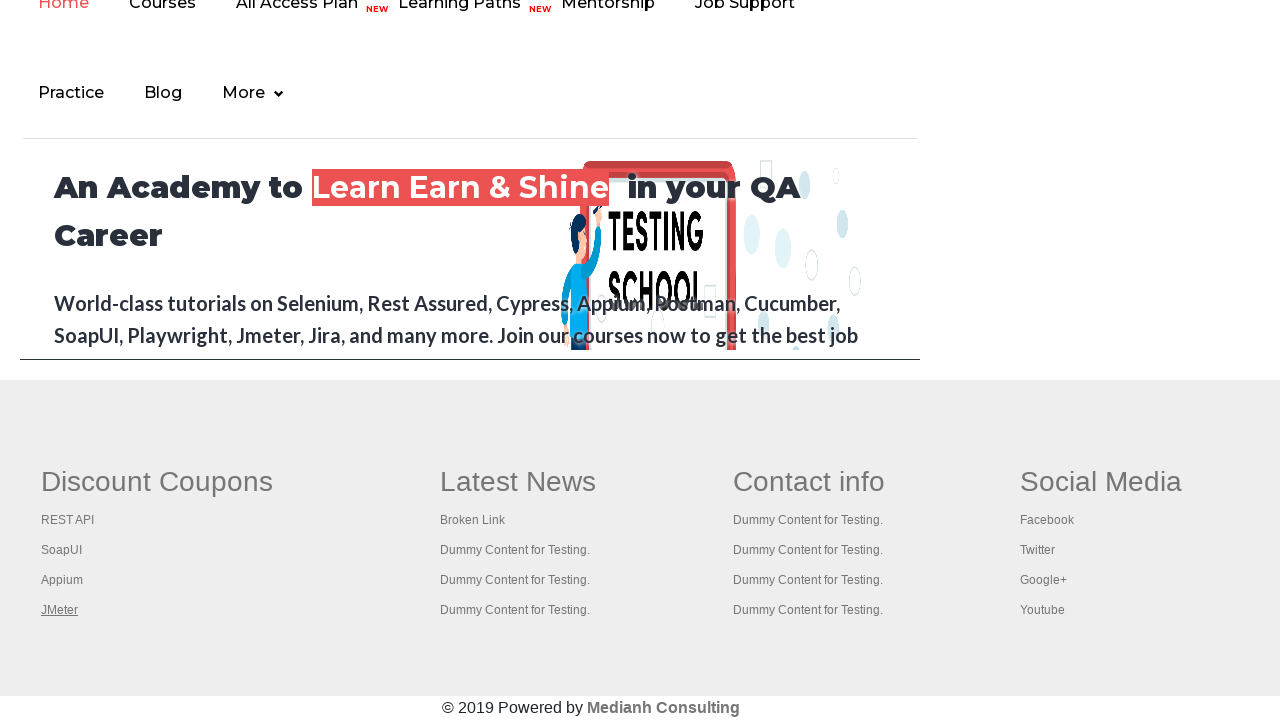

Switched to a new tab to verify it opened
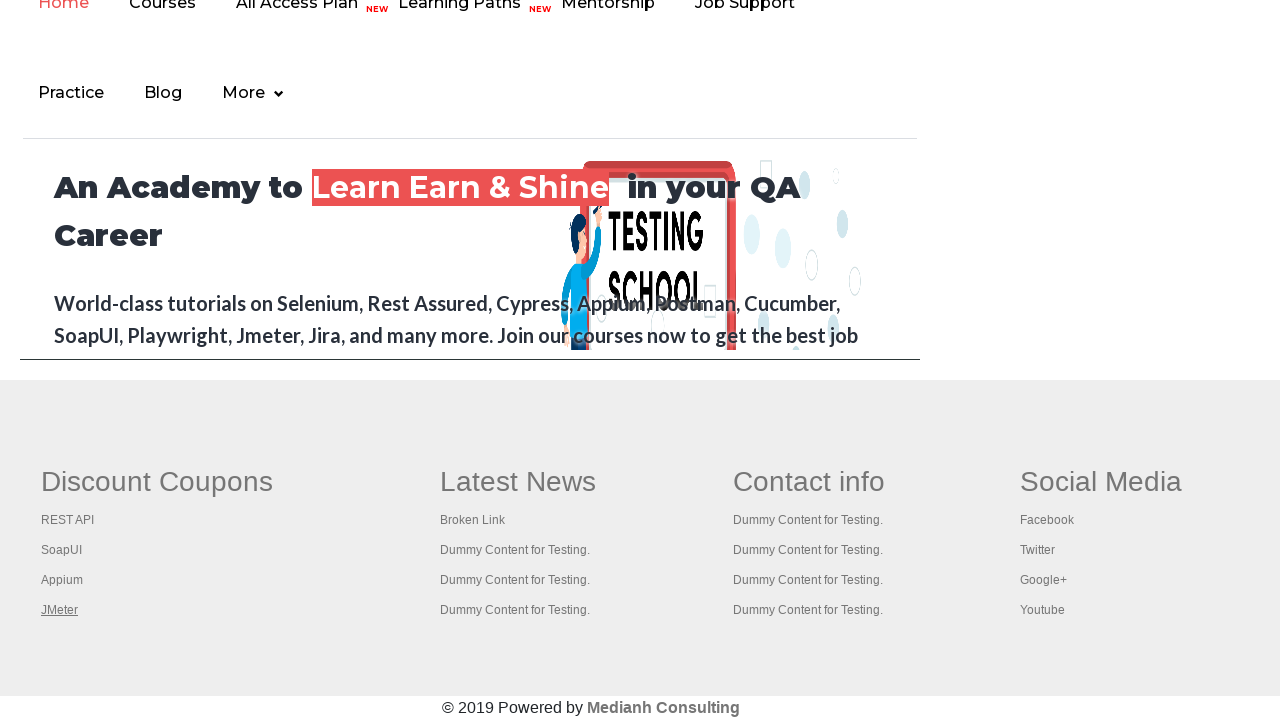

Page loaded successfully
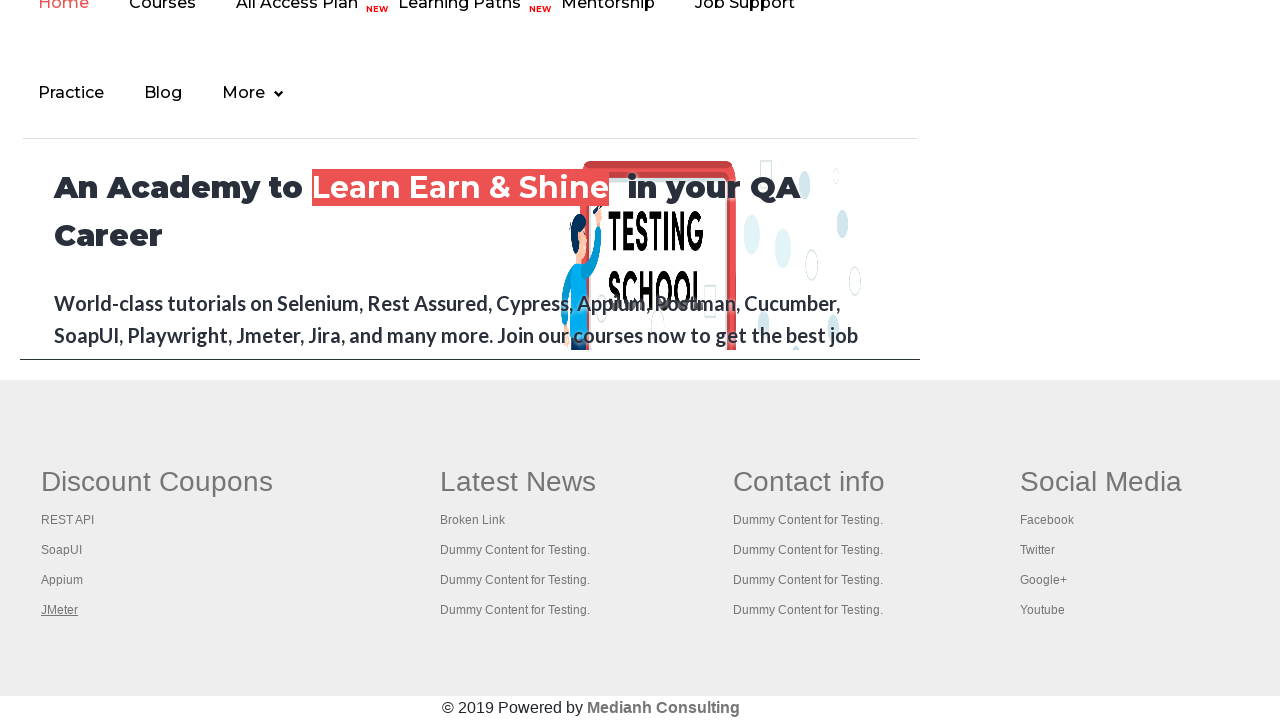

Switched to a new tab to verify it opened
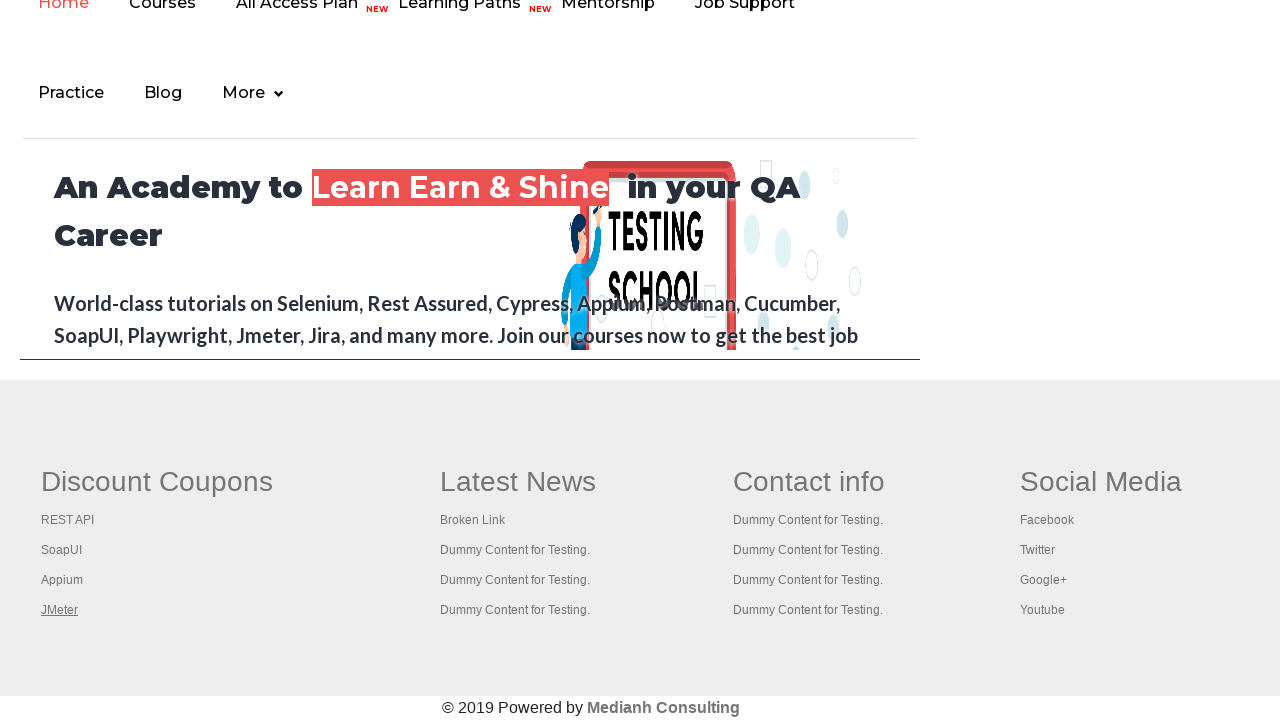

Page loaded successfully
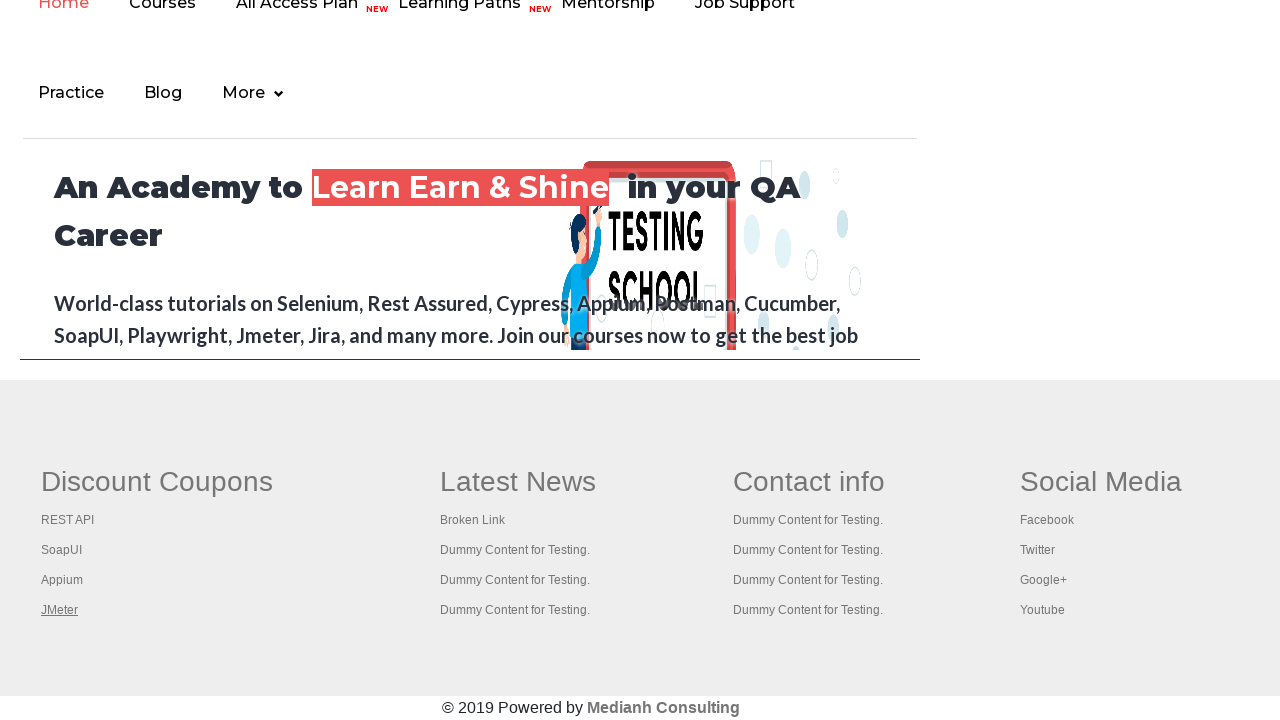

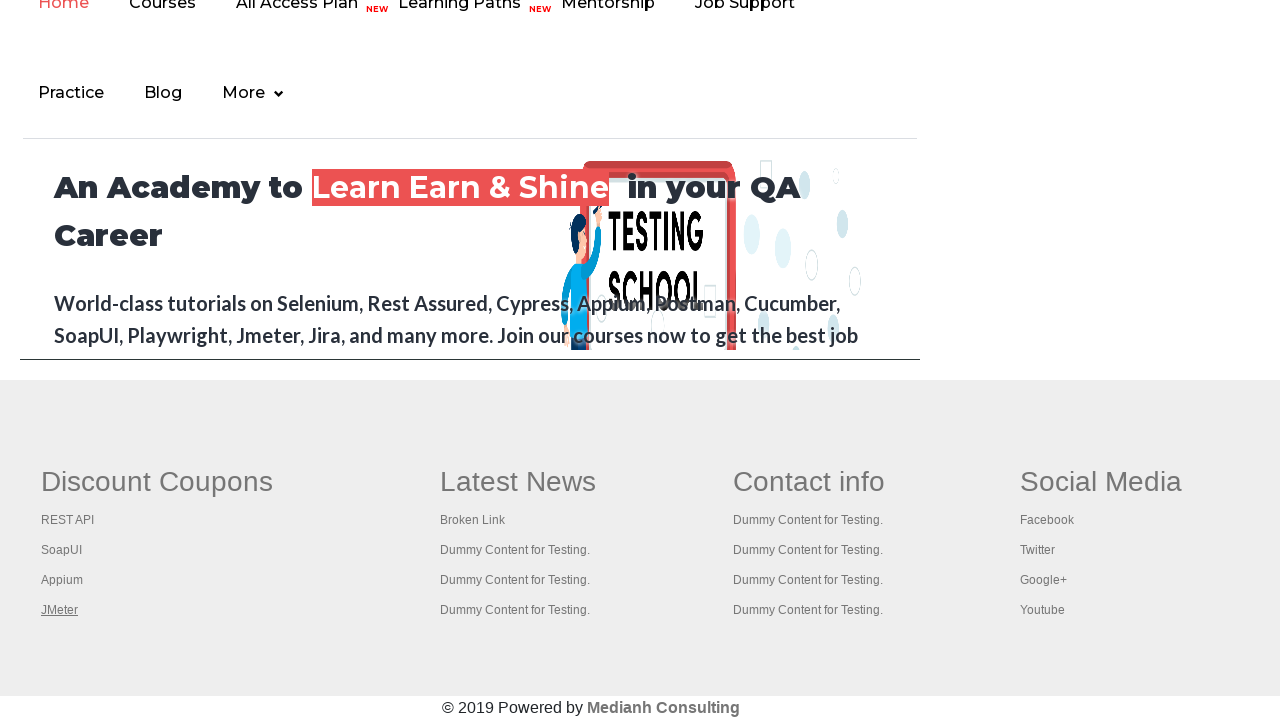